Double-clicks on a button and accepts the resulting alert

Starting URL: https://omayo.blogspot.com/

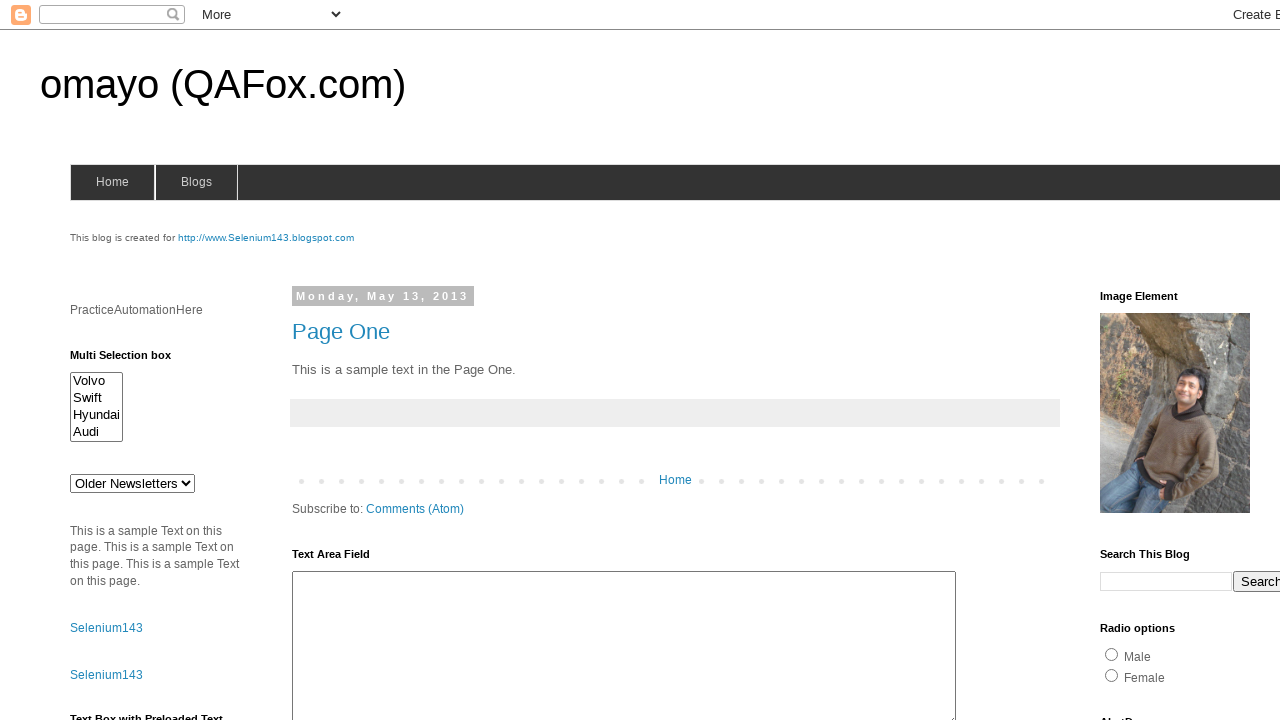

Located the 'Double click Here' button
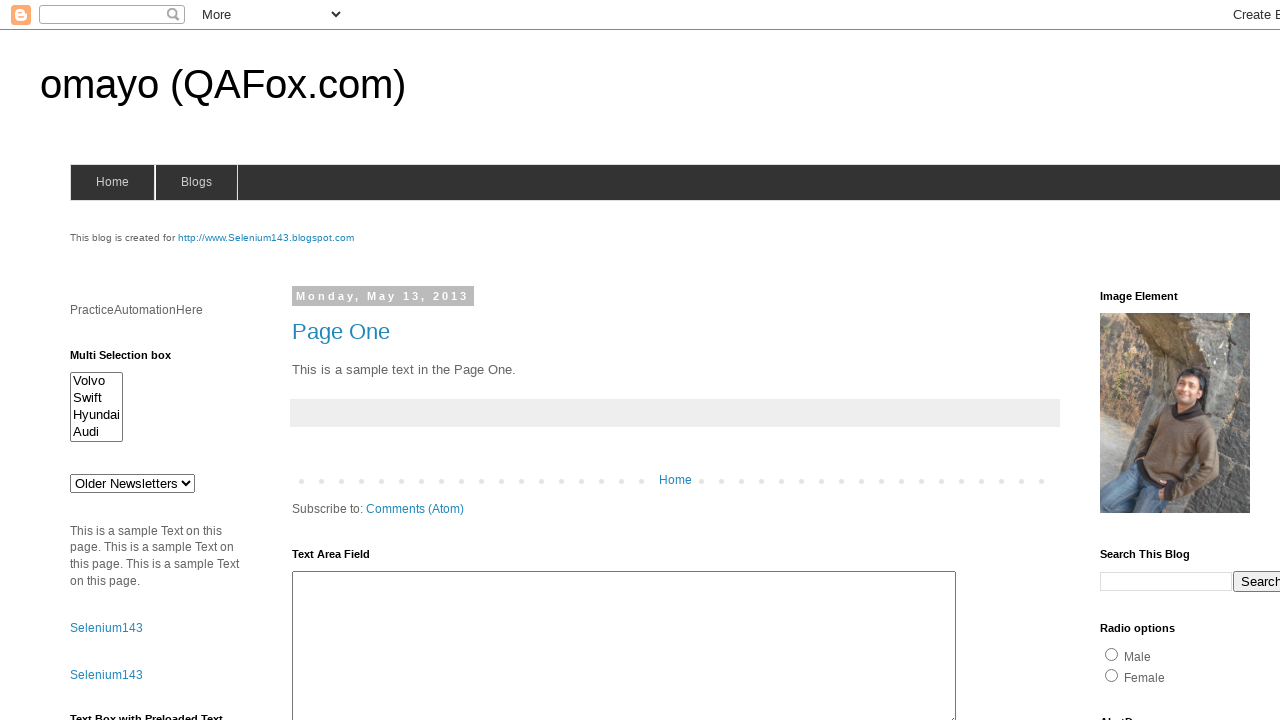

Double-clicked the button at (129, 365) on button:has-text('Double click Here')
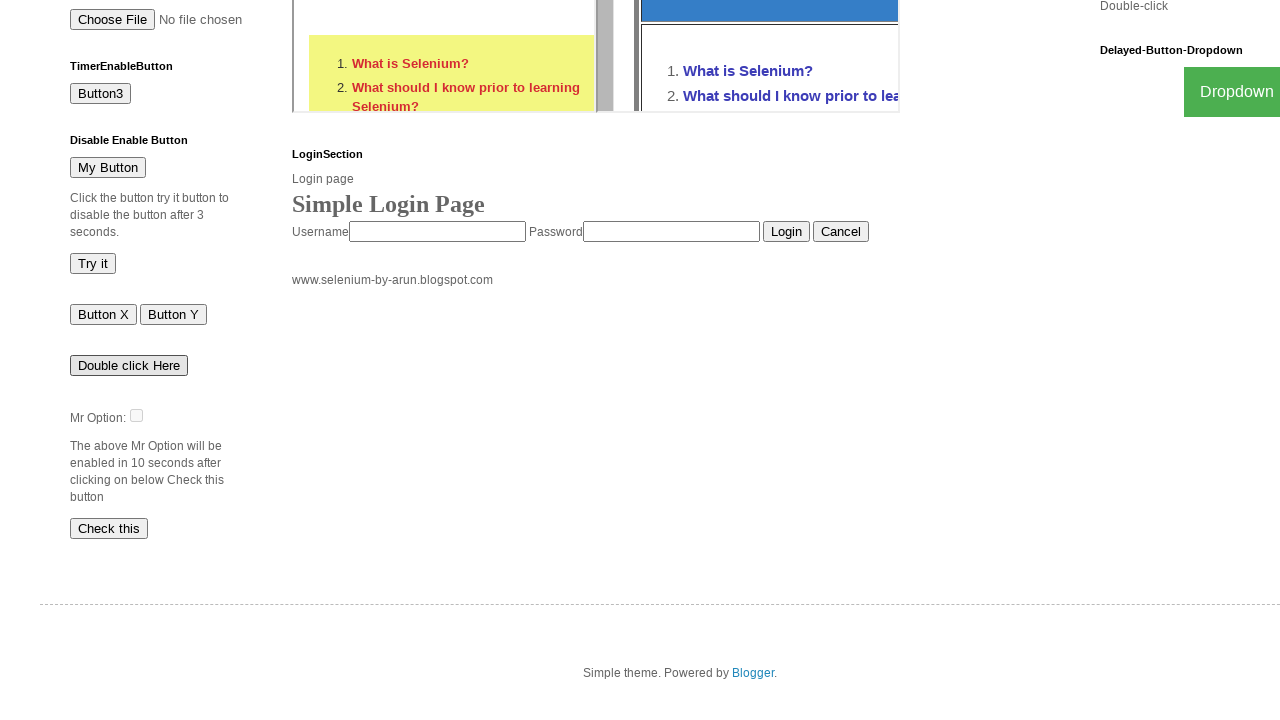

Set up dialog handler to accept alerts
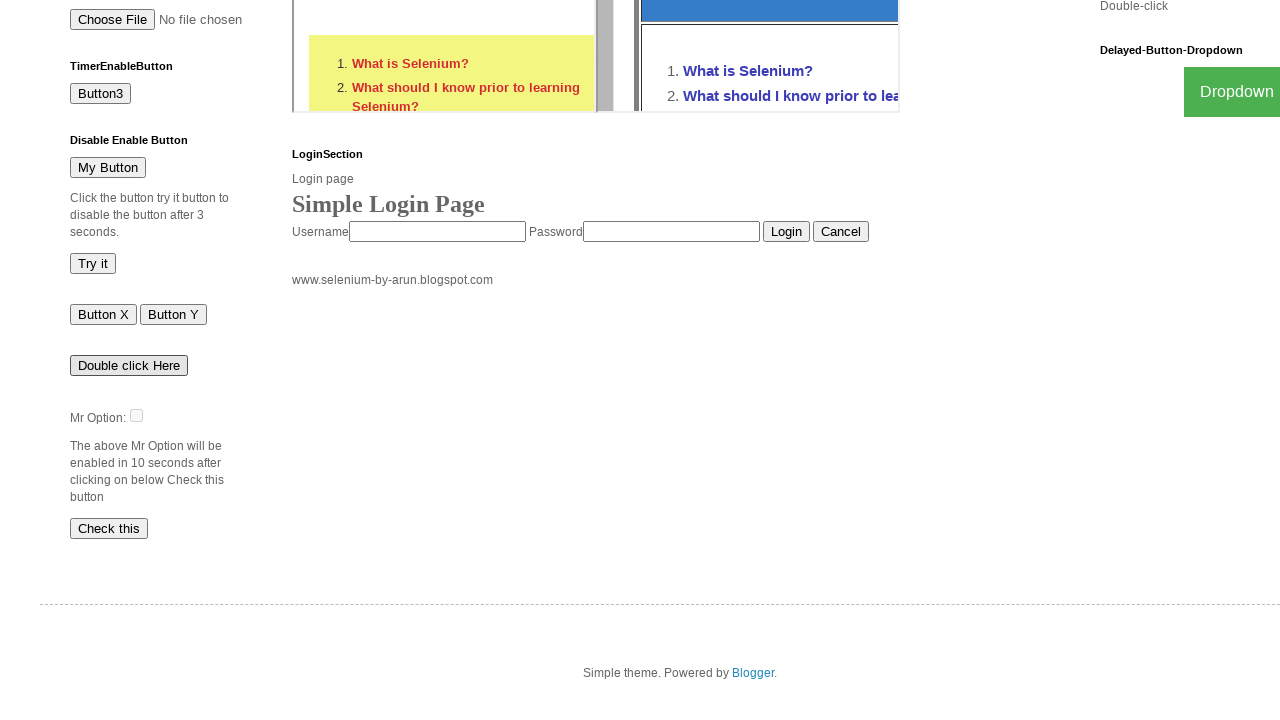

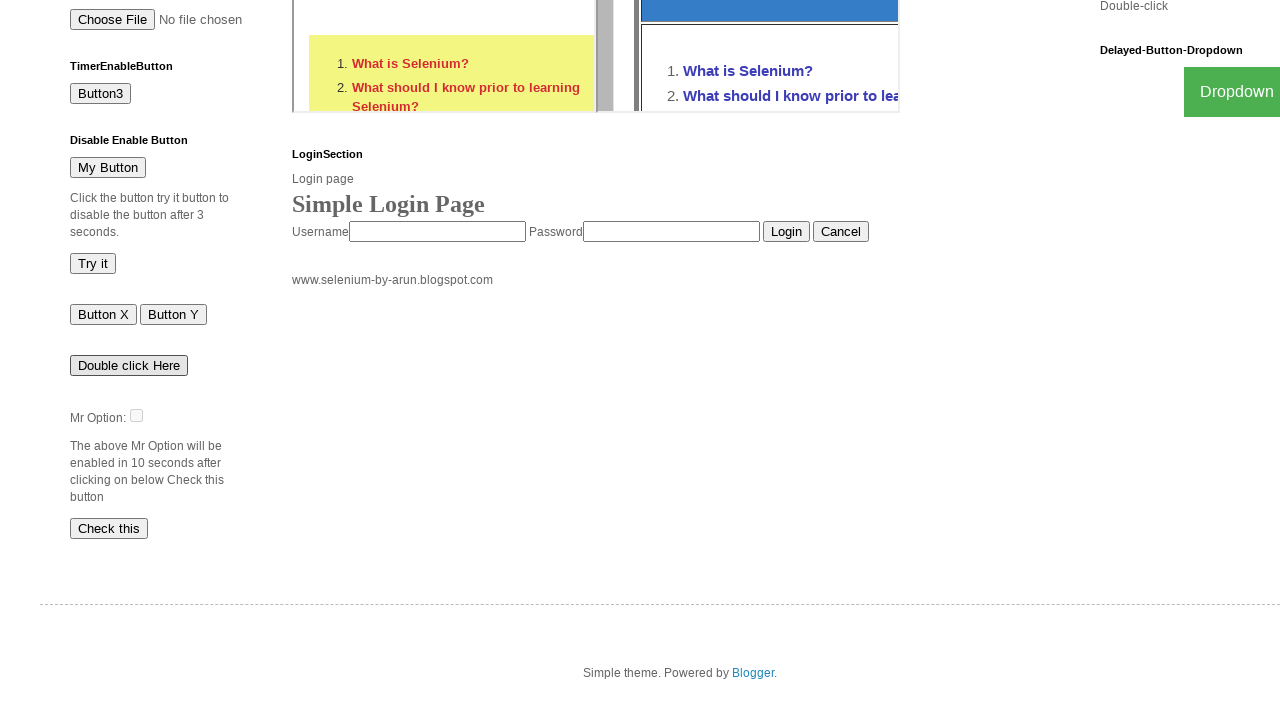